Tests clicking the login button on the demoblaze homepage to open the login modal

Starting URL: https://demoblaze.com/

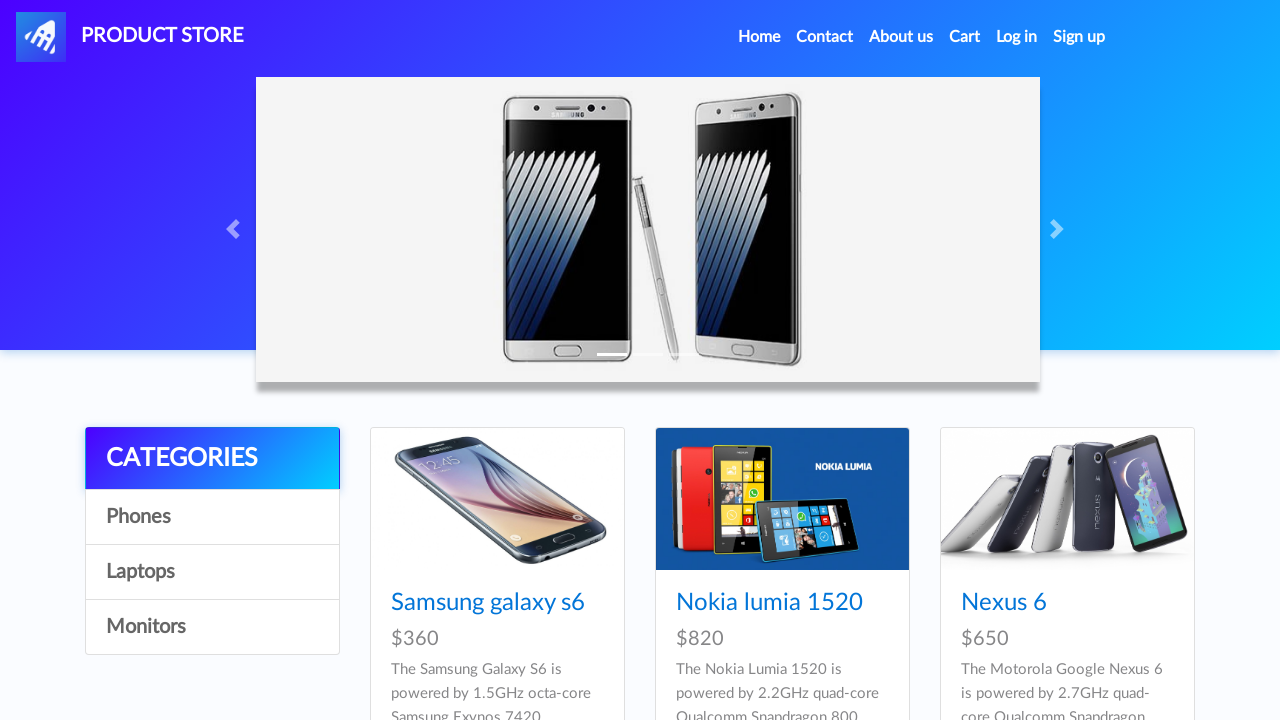

Clicked the login button on the demoblaze homepage at (1017, 37) on #login2
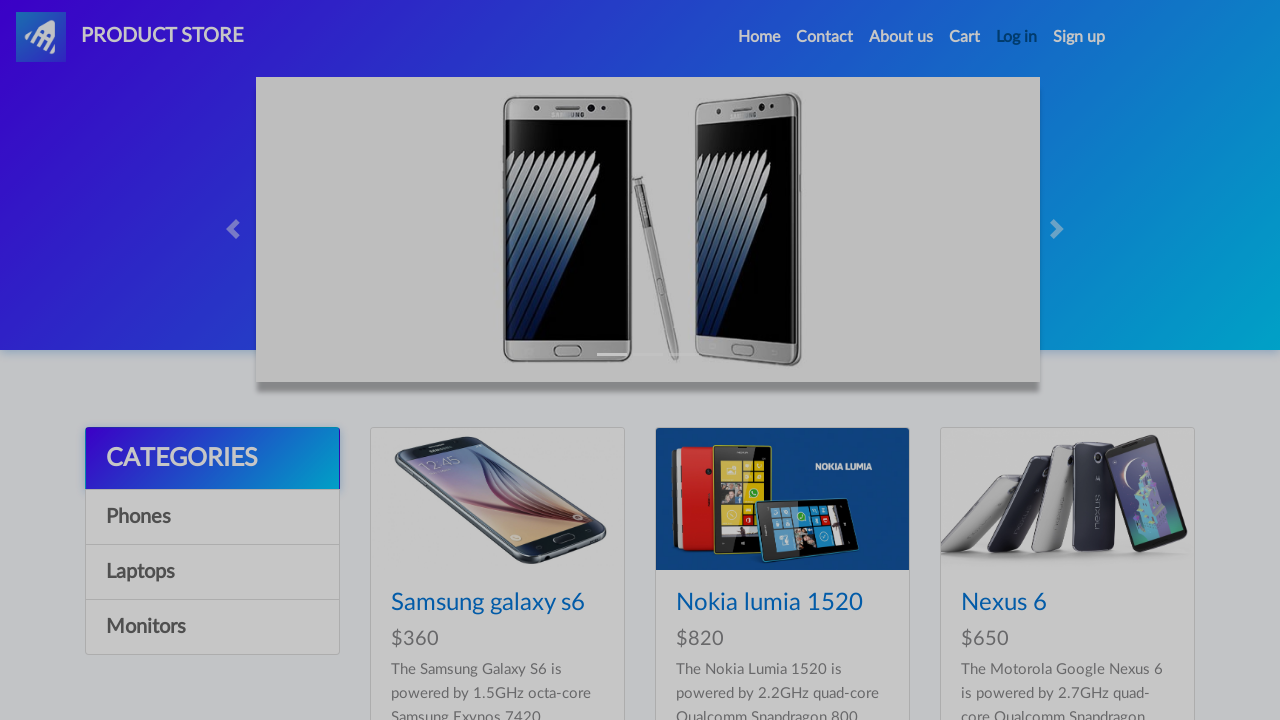

Login modal appeared and is now visible
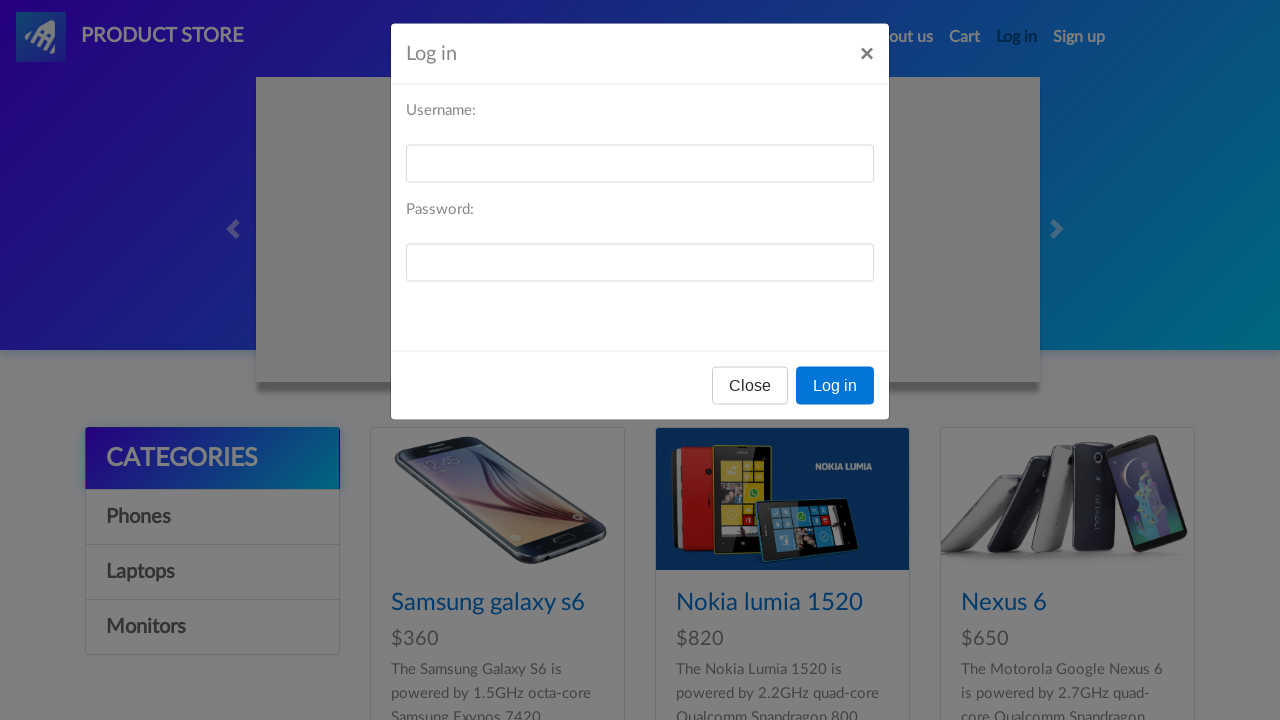

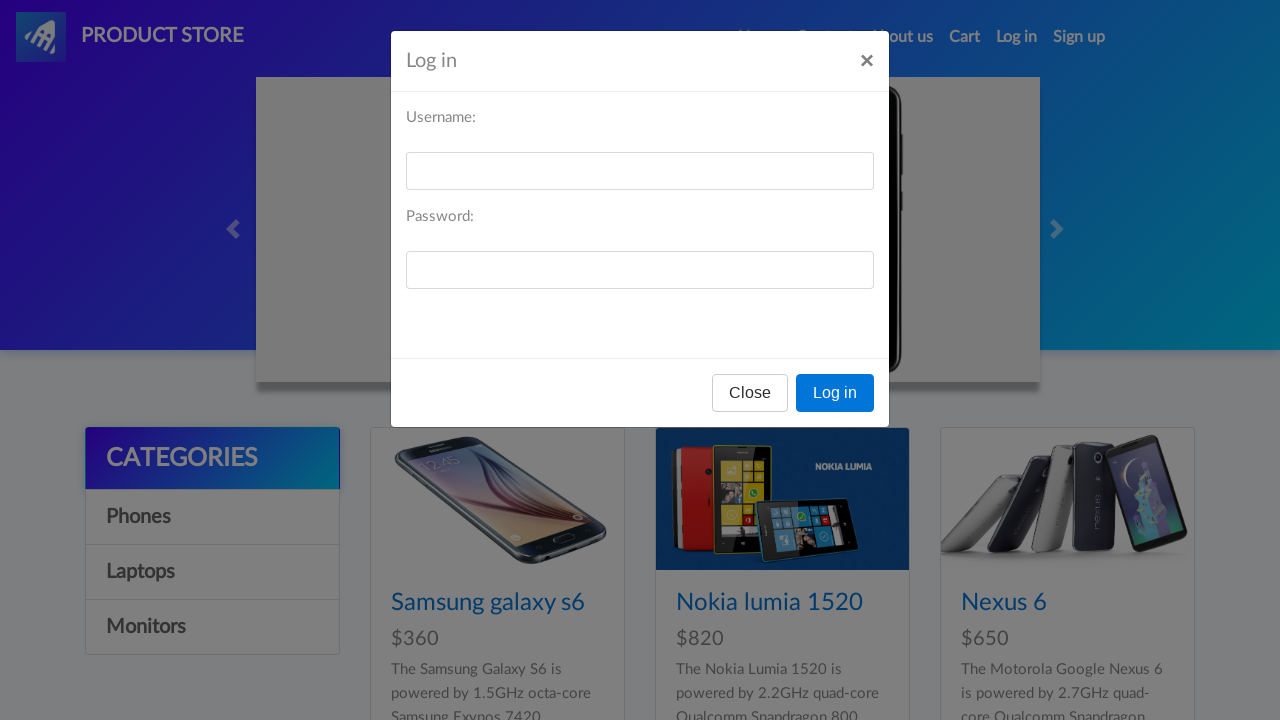